Tests that new todo items are appended to the bottom of the list by creating 3 items and verifying the count

Starting URL: https://demo.playwright.dev/todomvc

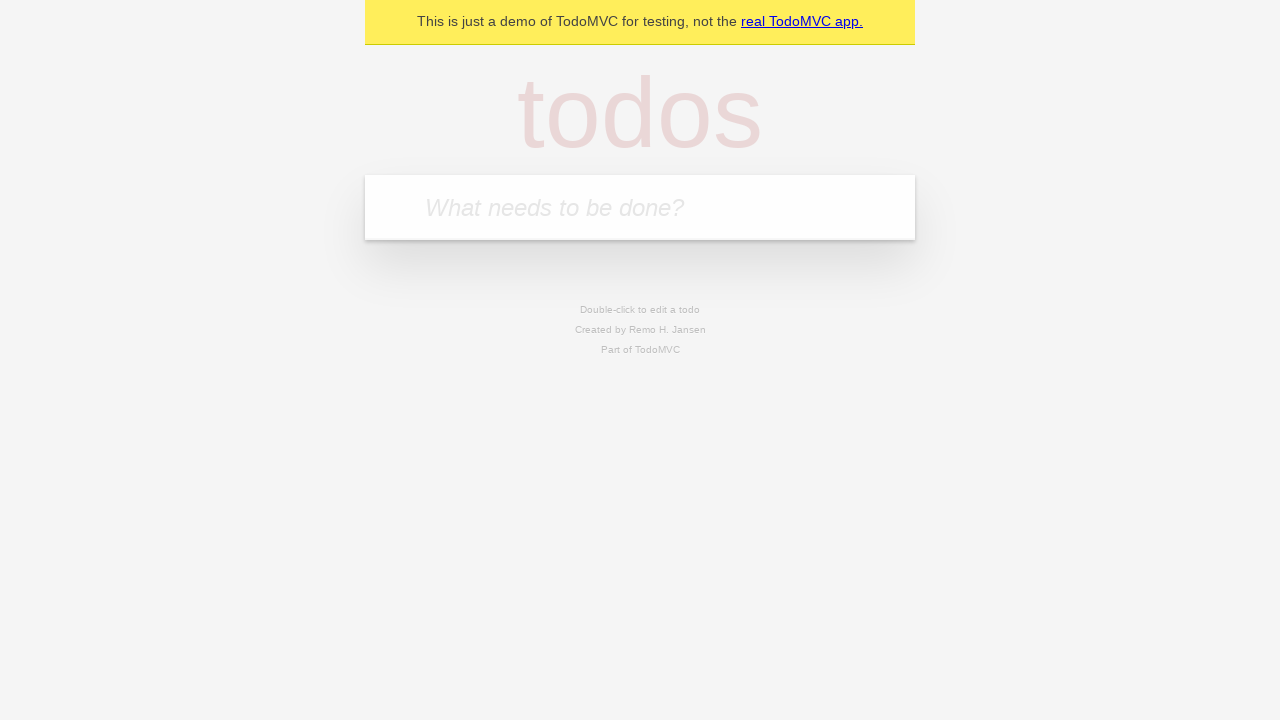

Located the todo input field
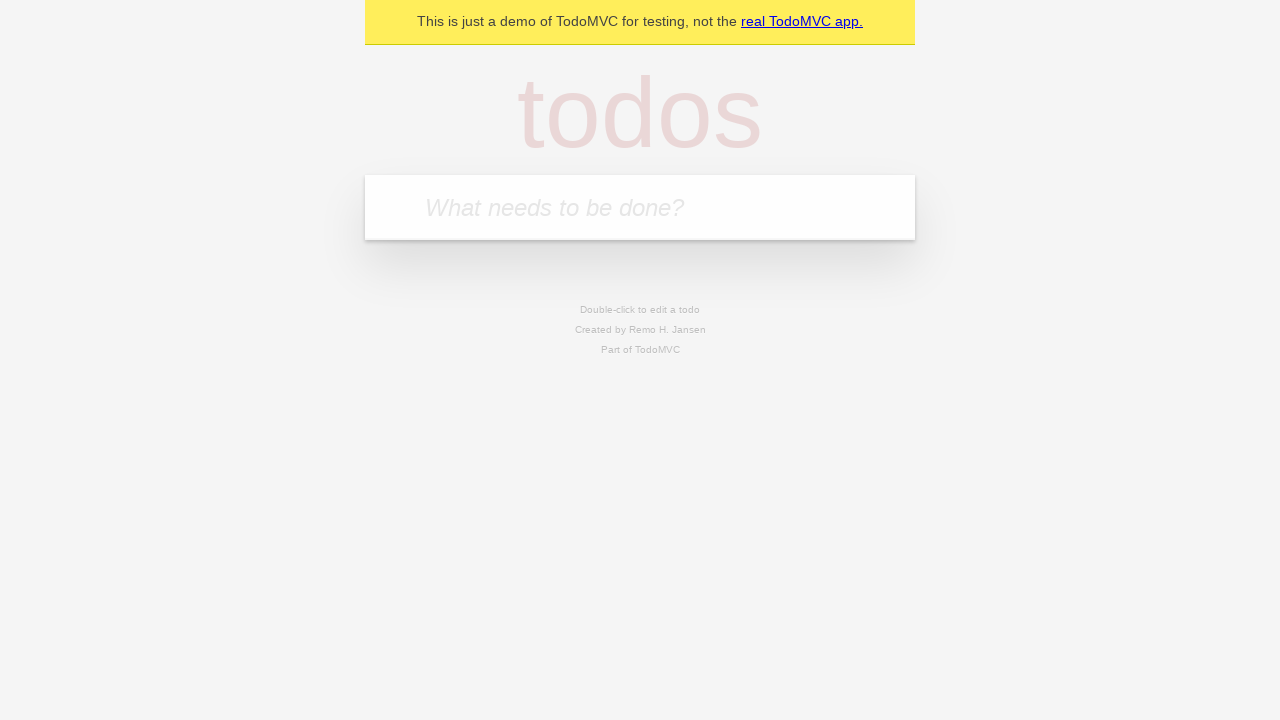

Filled todo input with 'buy some cheese' on internal:attr=[placeholder="What needs to be done?"i]
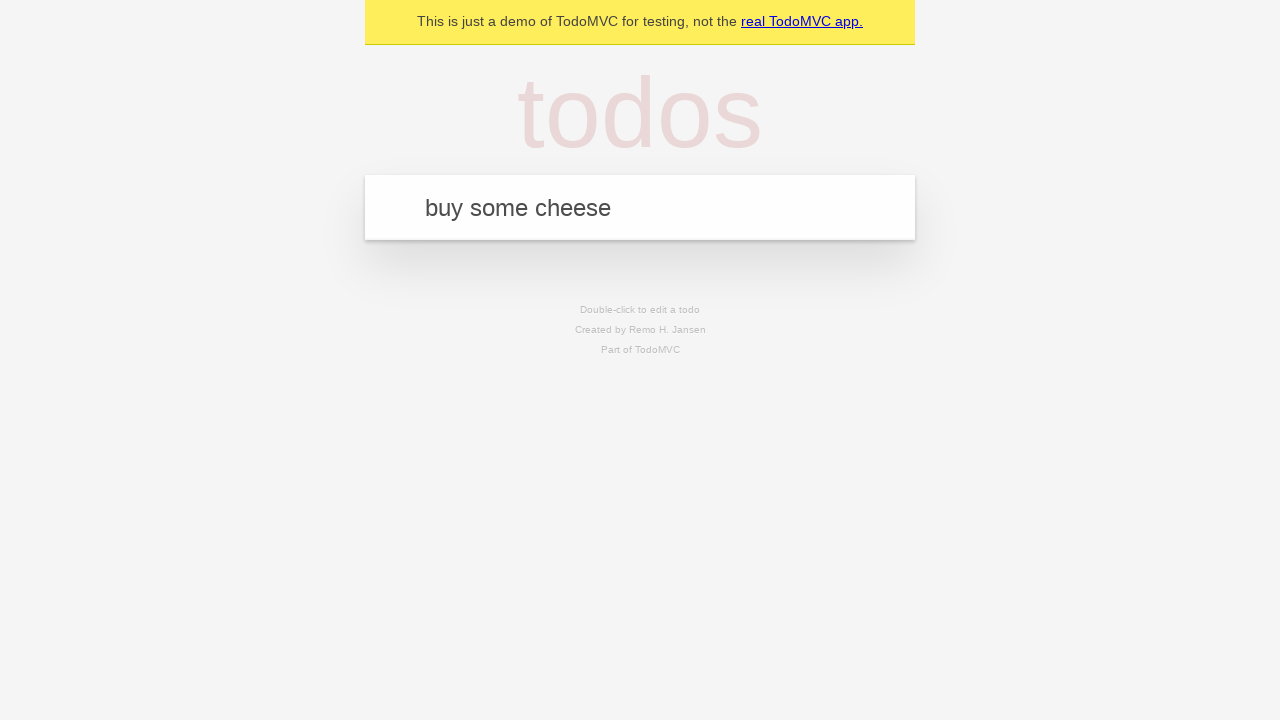

Pressed Enter to add 'buy some cheese' to the list on internal:attr=[placeholder="What needs to be done?"i]
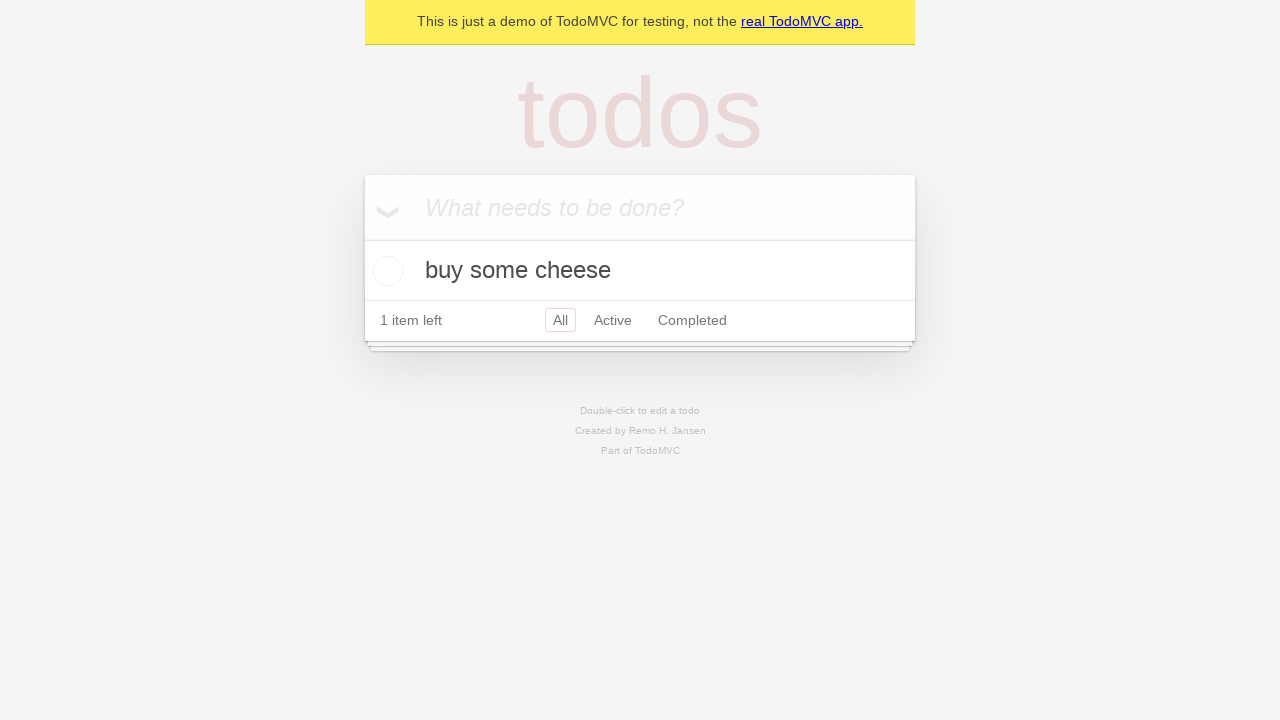

Filled todo input with 'feed the cat' on internal:attr=[placeholder="What needs to be done?"i]
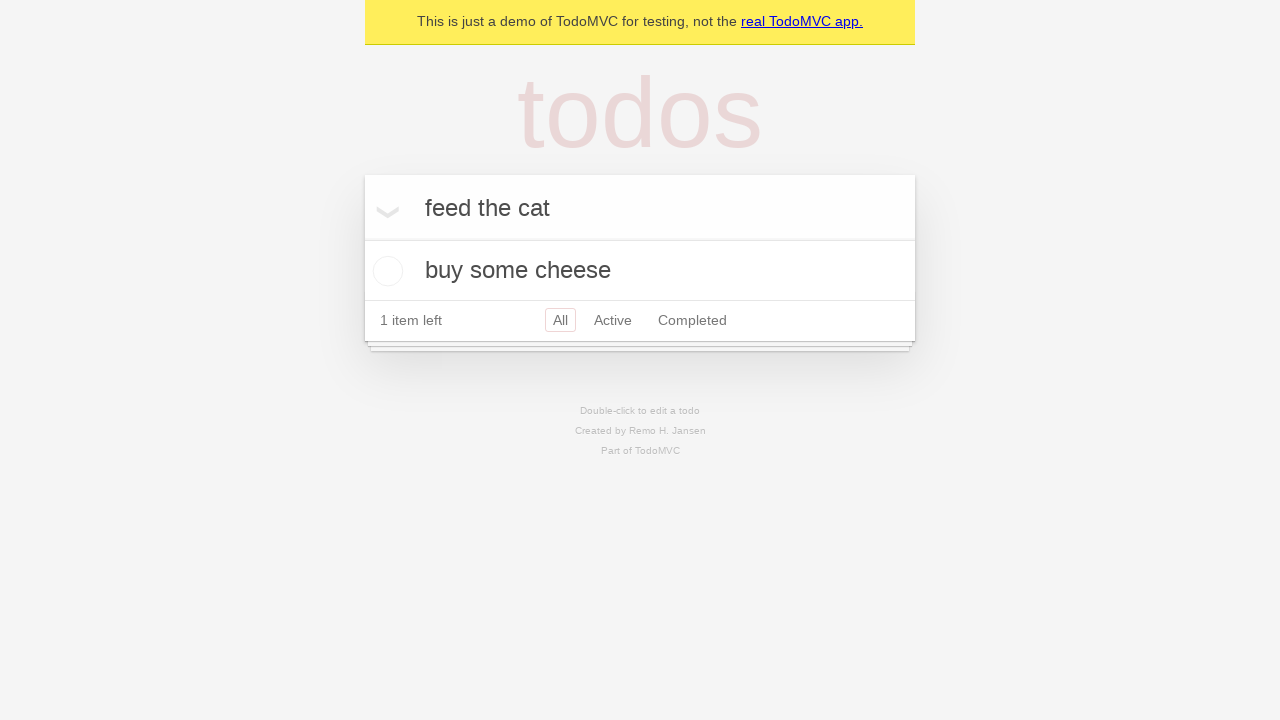

Pressed Enter to add 'feed the cat' to the list on internal:attr=[placeholder="What needs to be done?"i]
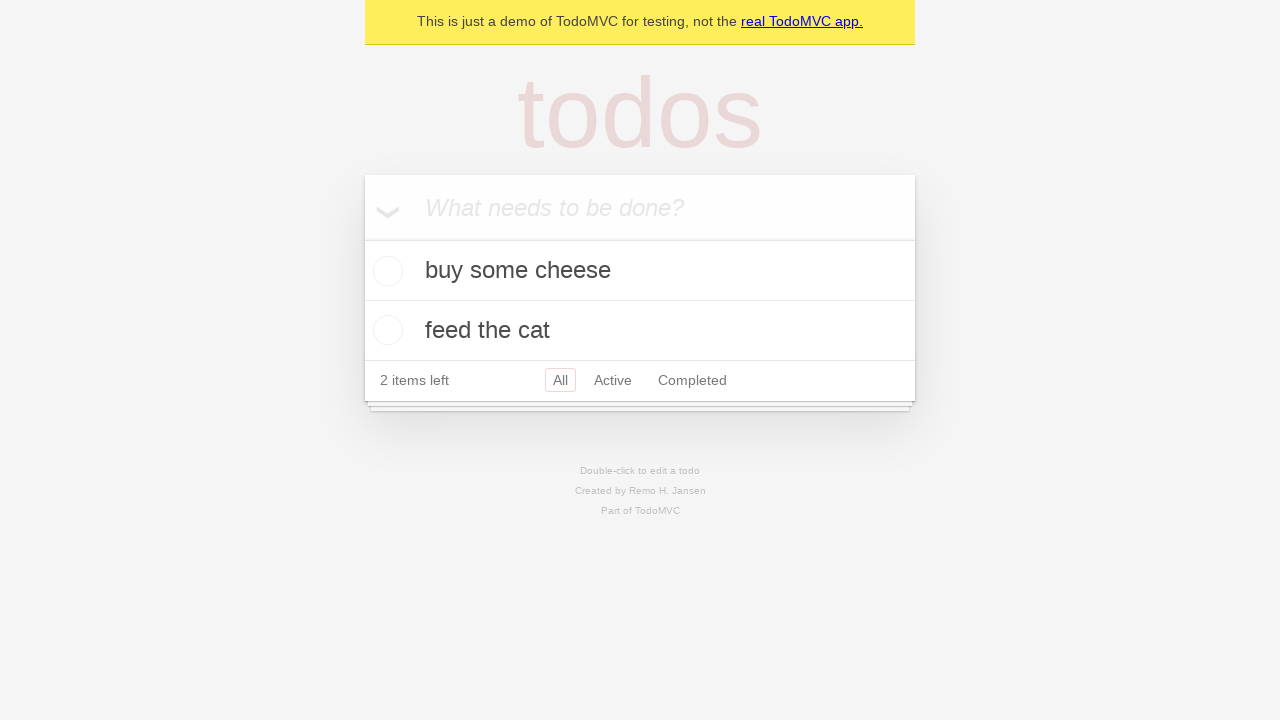

Filled todo input with 'book a doctors appointment' on internal:attr=[placeholder="What needs to be done?"i]
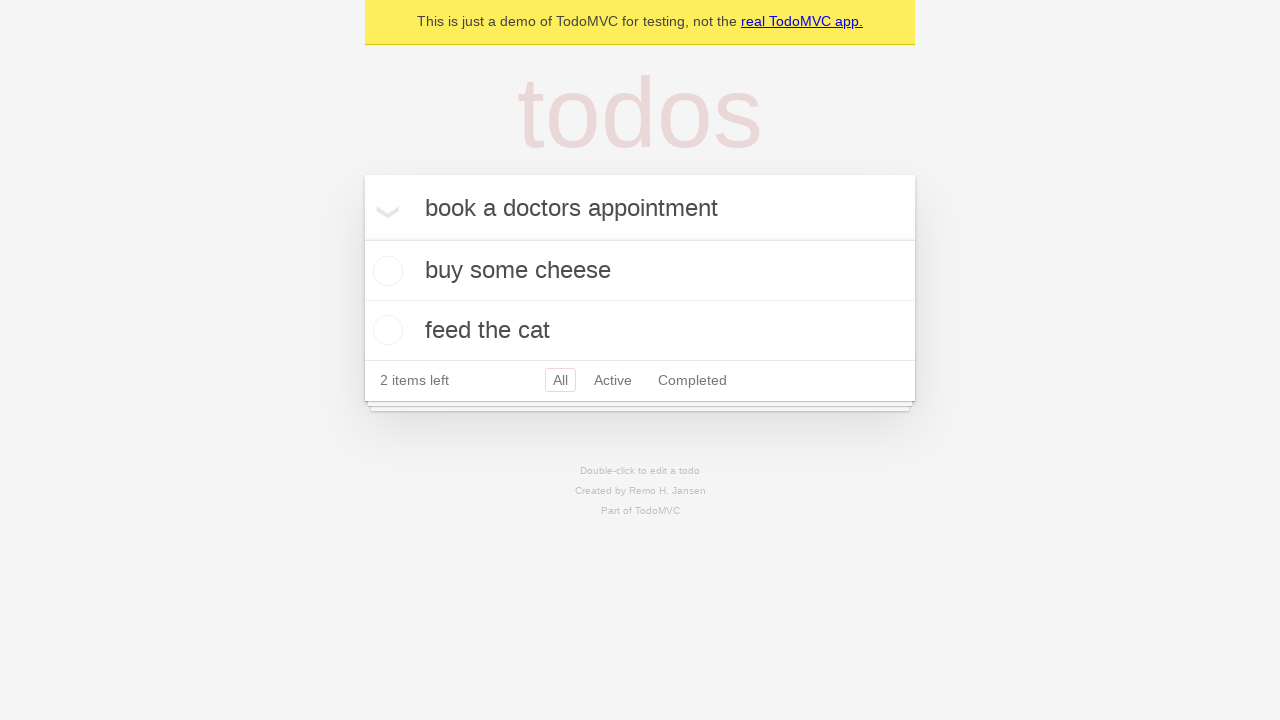

Pressed Enter to add 'book a doctors appointment' to the list on internal:attr=[placeholder="What needs to be done?"i]
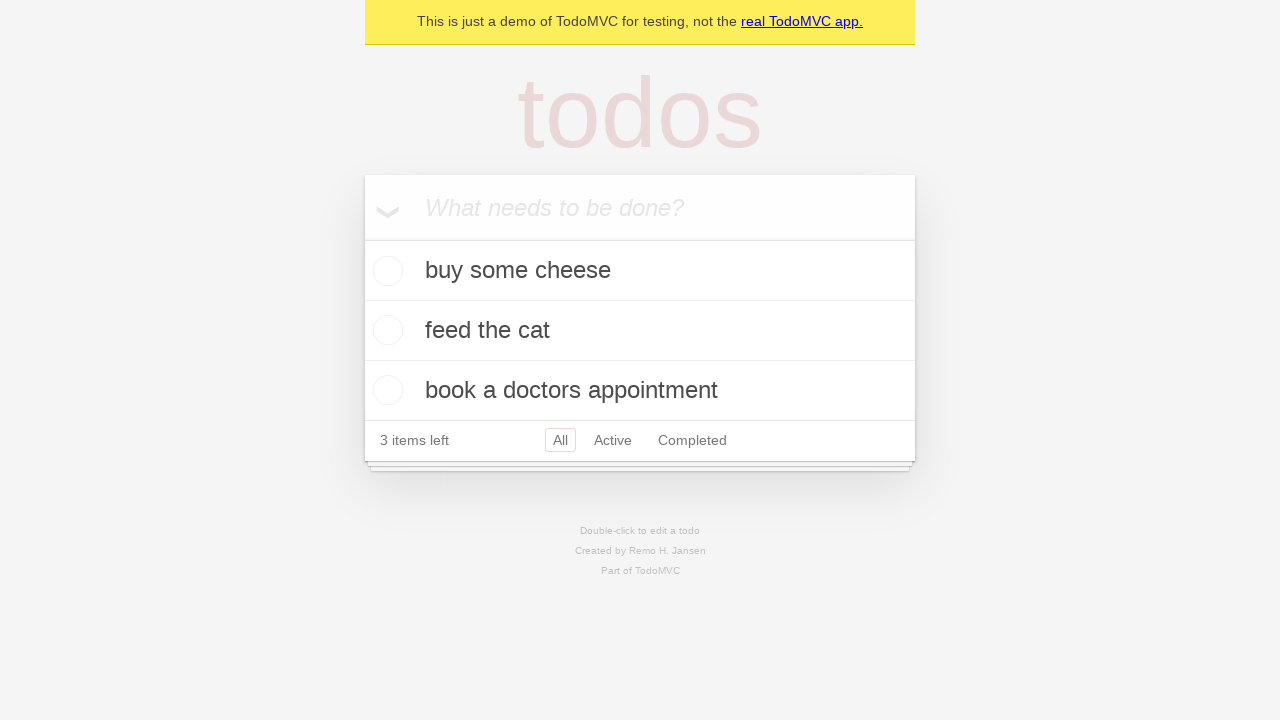

Waited for todo count element to appear
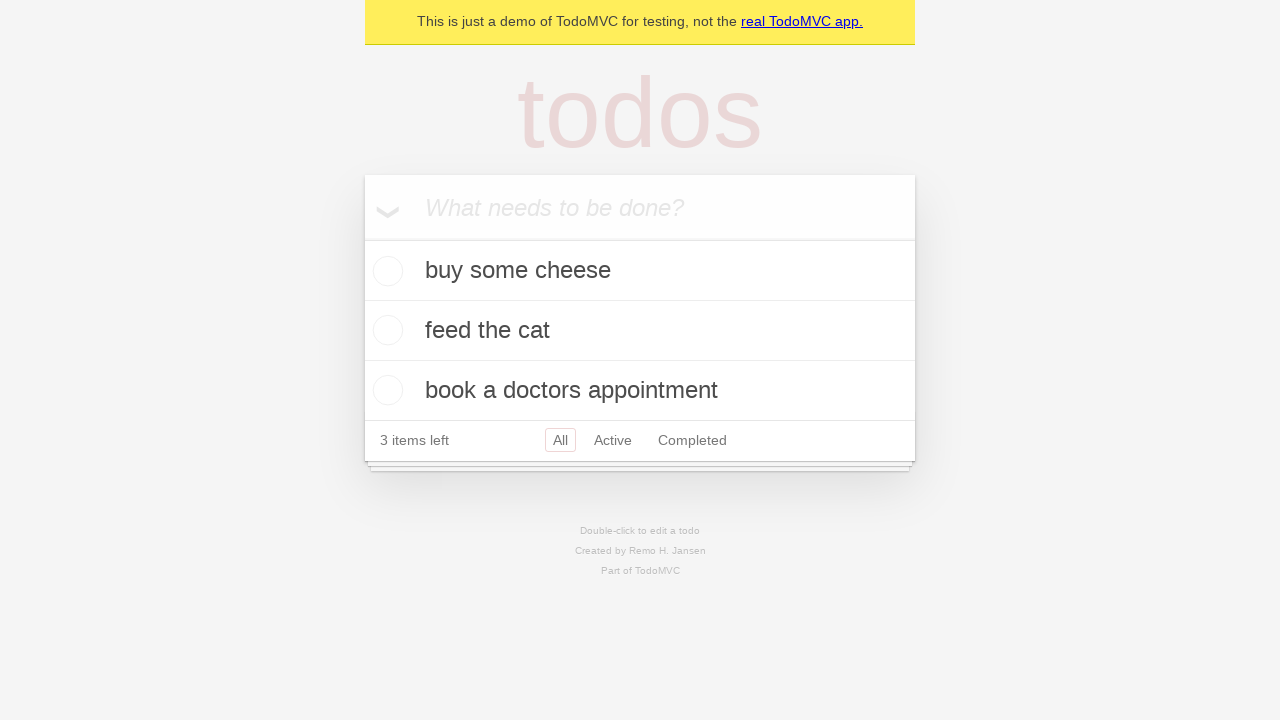

Verified that '3 items left' counter is visible
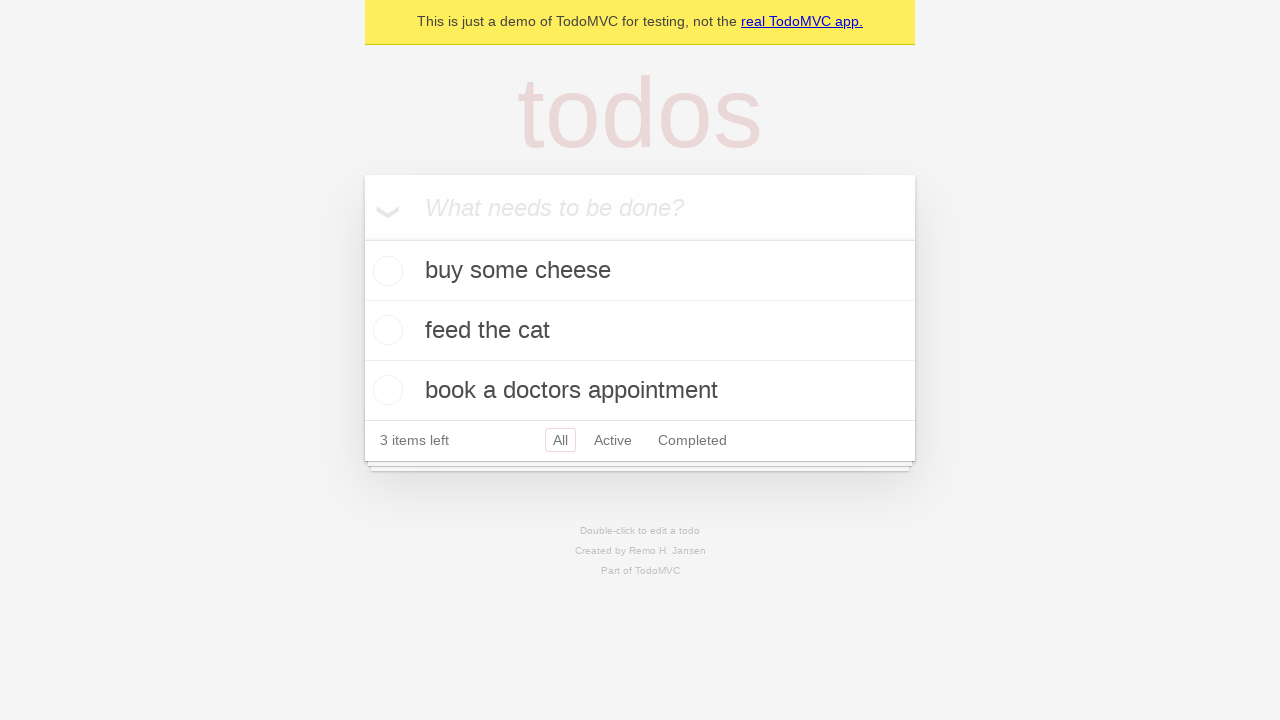

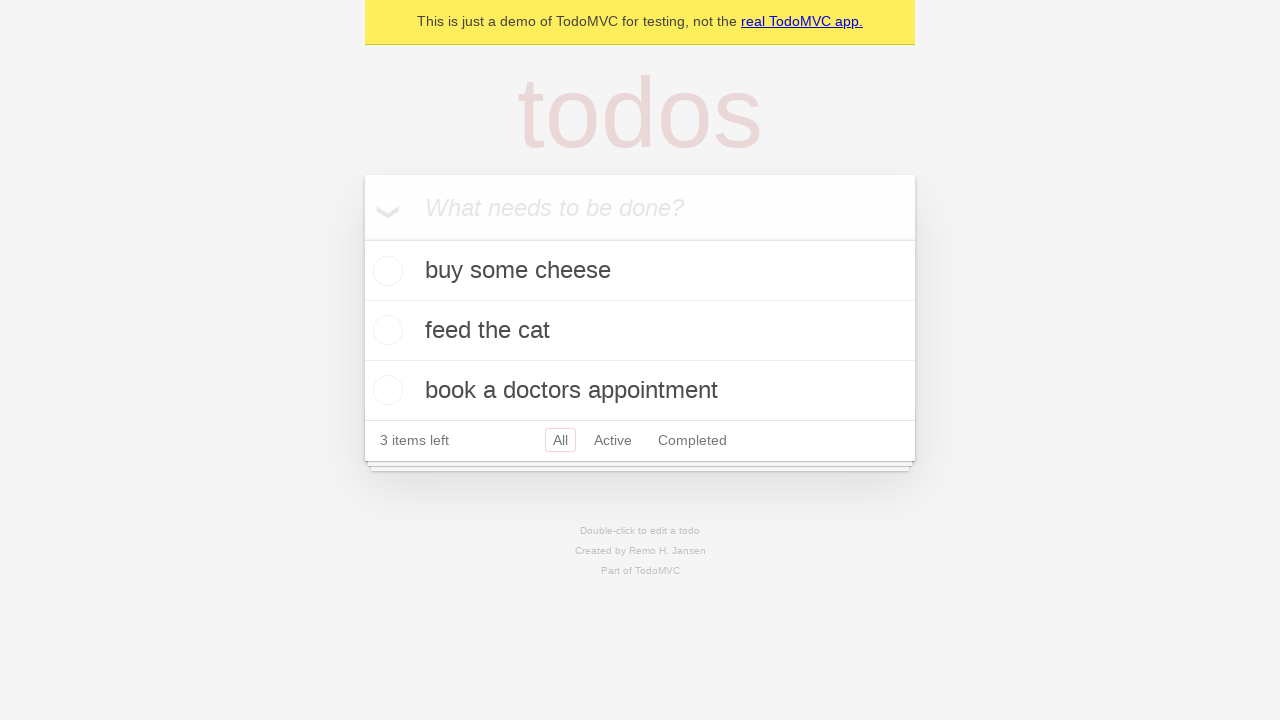